Tests checkbox interactions by verifying initial states, clicking to toggle checkboxes, and asserting the new states

Starting URL: https://the-internet.herokuapp.com/checkboxes

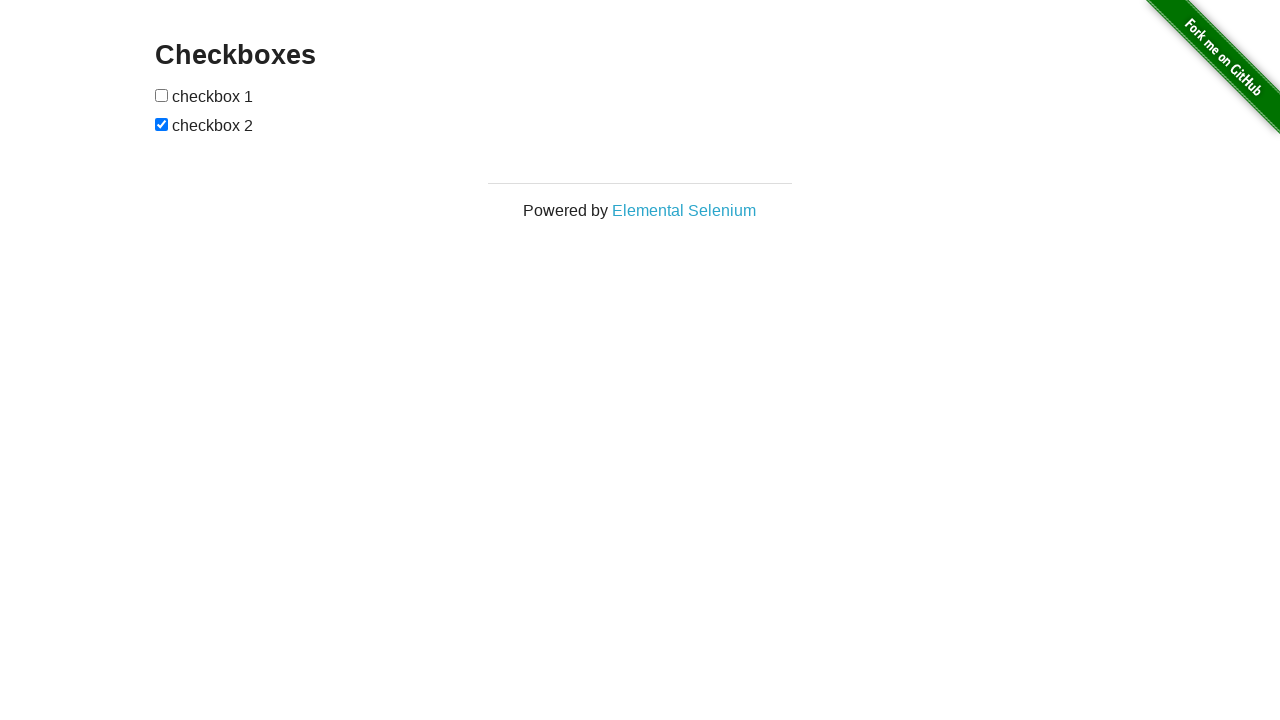

Waited for checkboxes to be visible
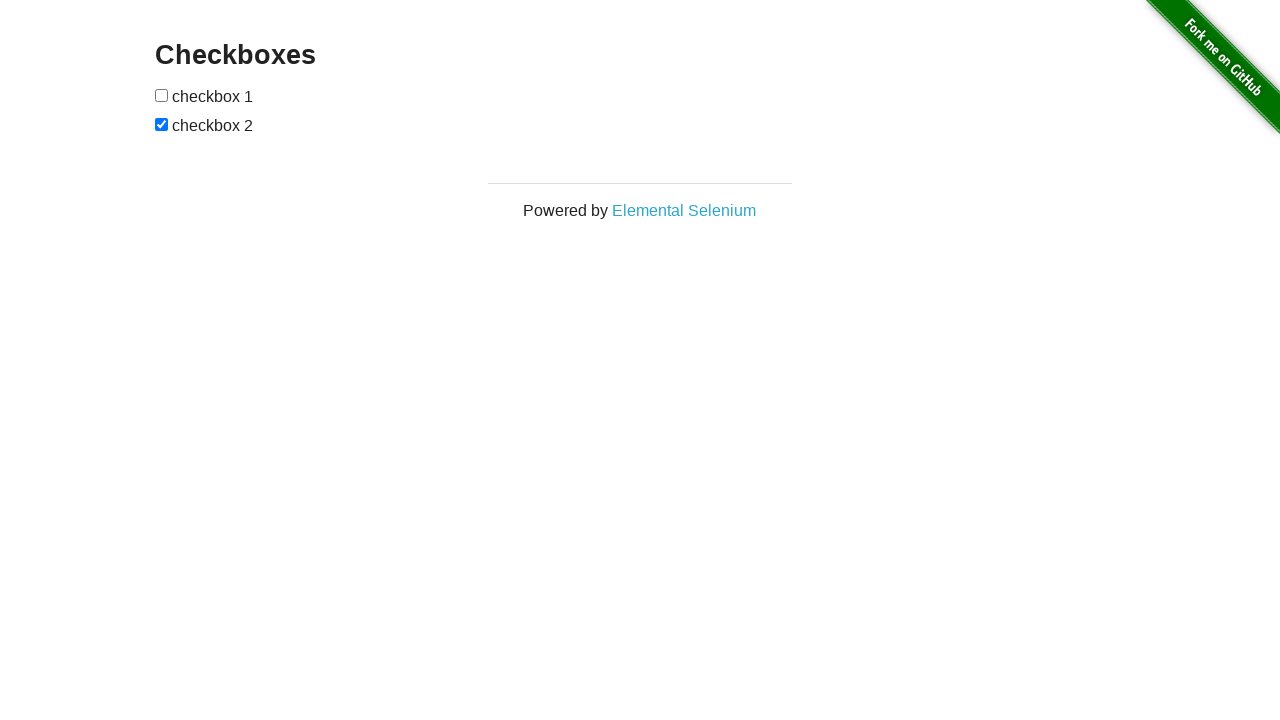

Located second checkbox element
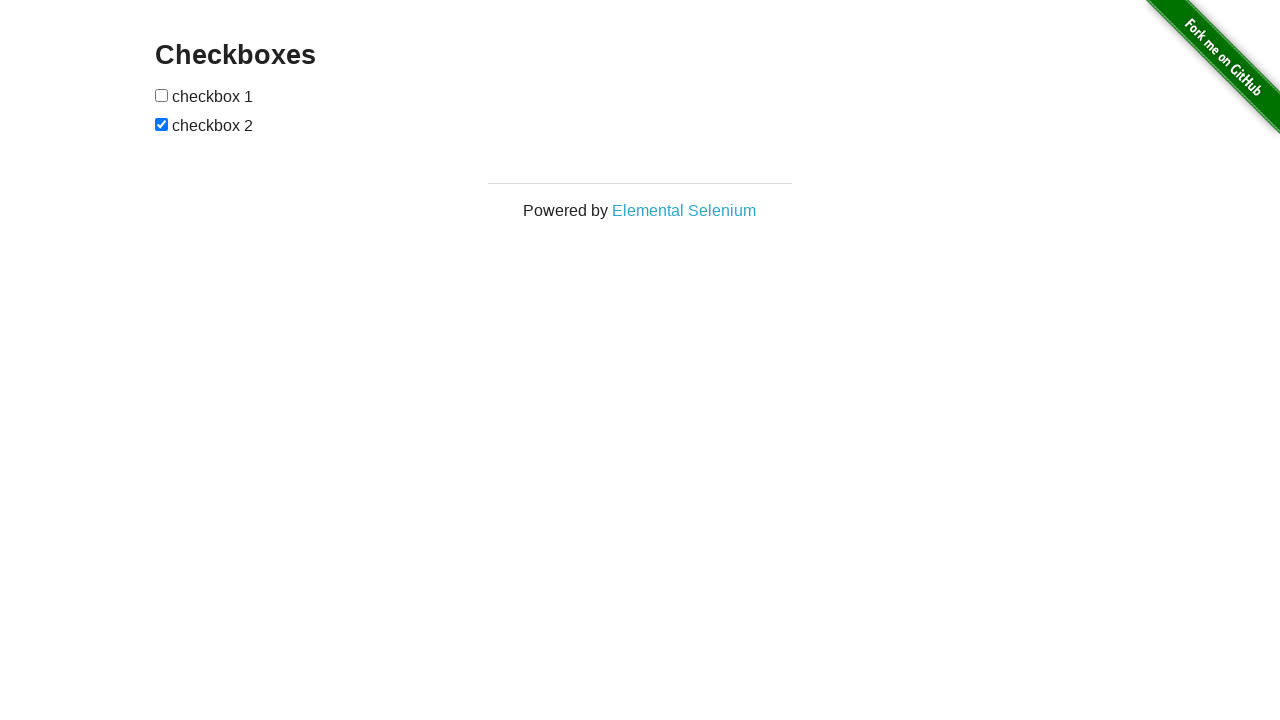

Located first checkbox element
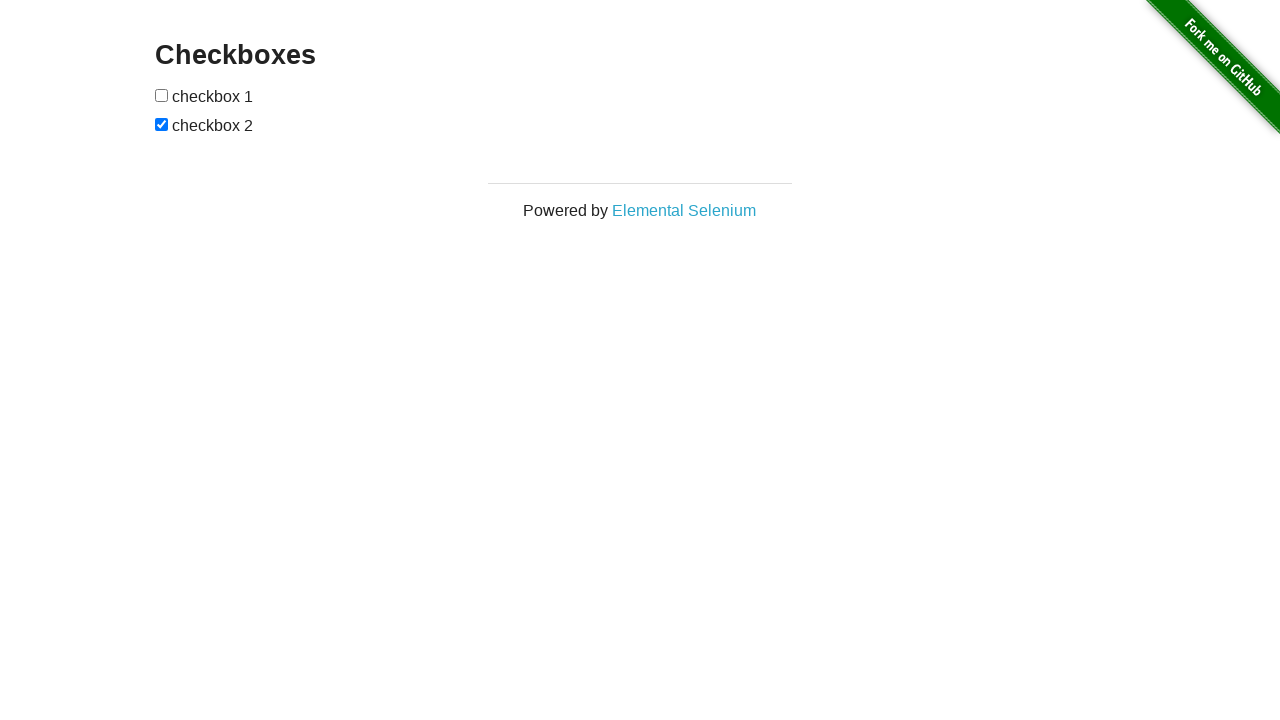

Clicked first checkbox to toggle its state at (162, 95) on xpath=//form/input[1]
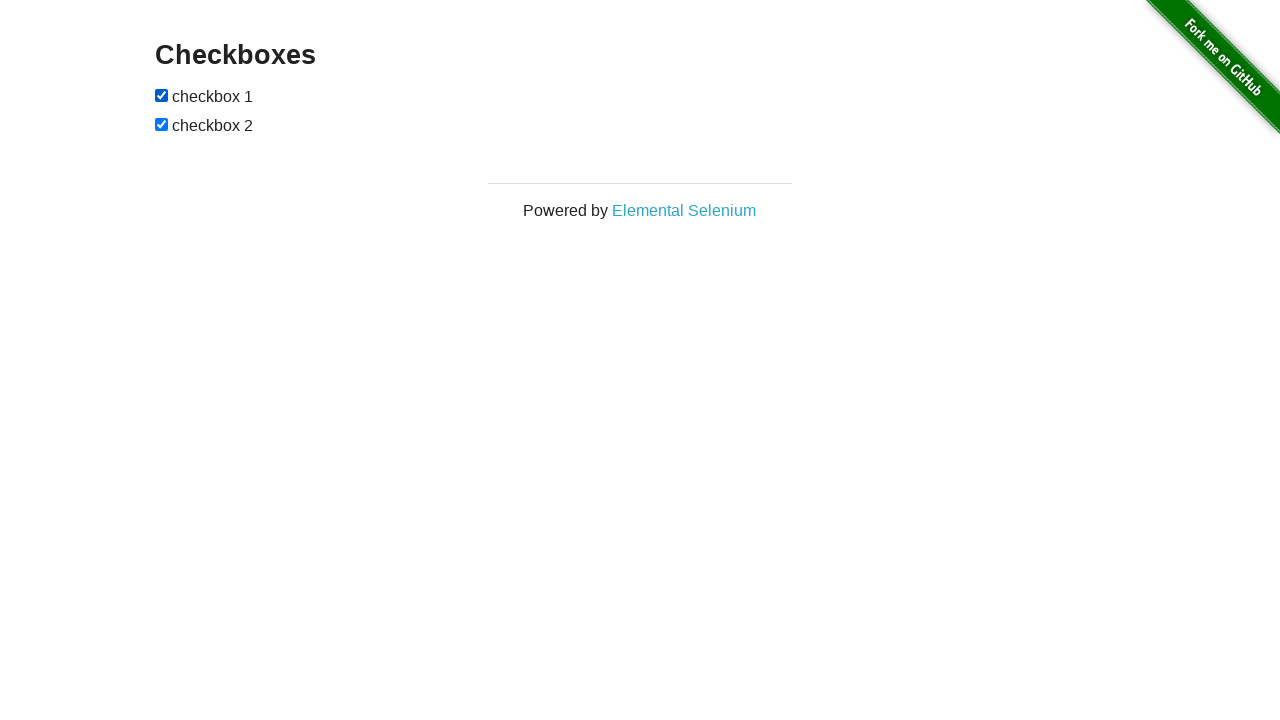

Clicked second checkbox to toggle its state at (162, 124) on xpath=//form/input[2]
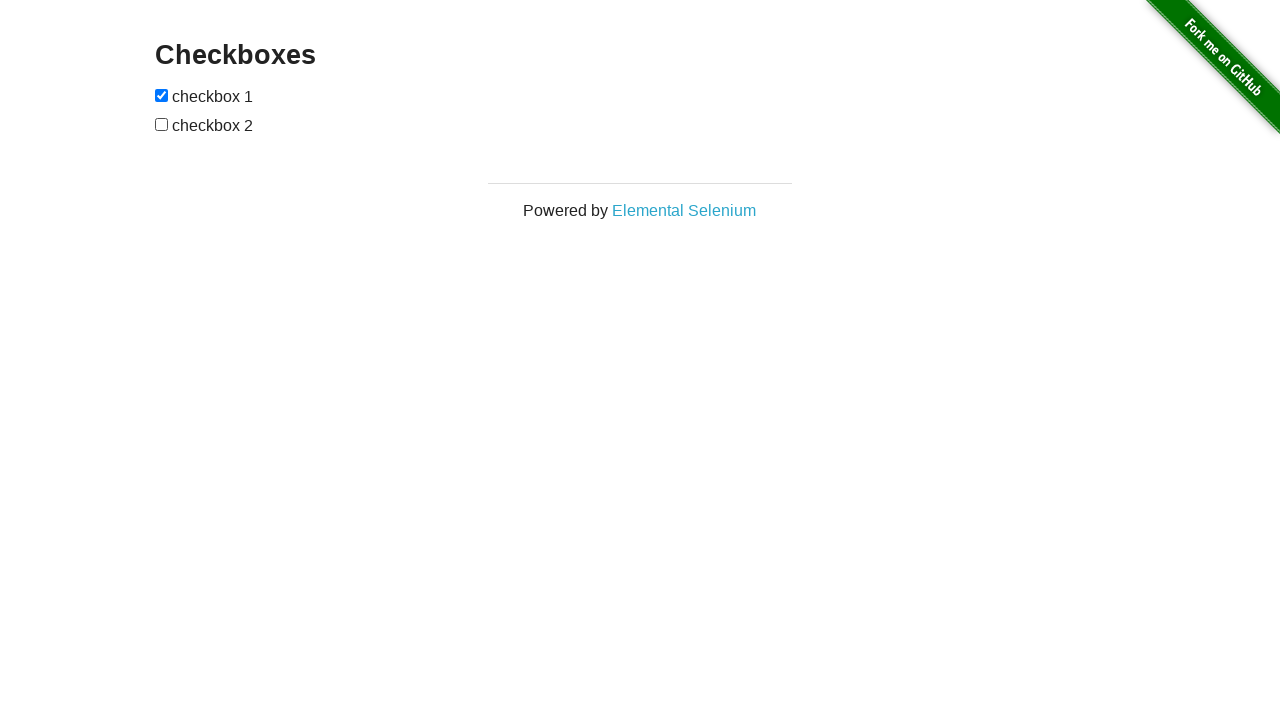

Waited 500ms for checkbox state changes to complete
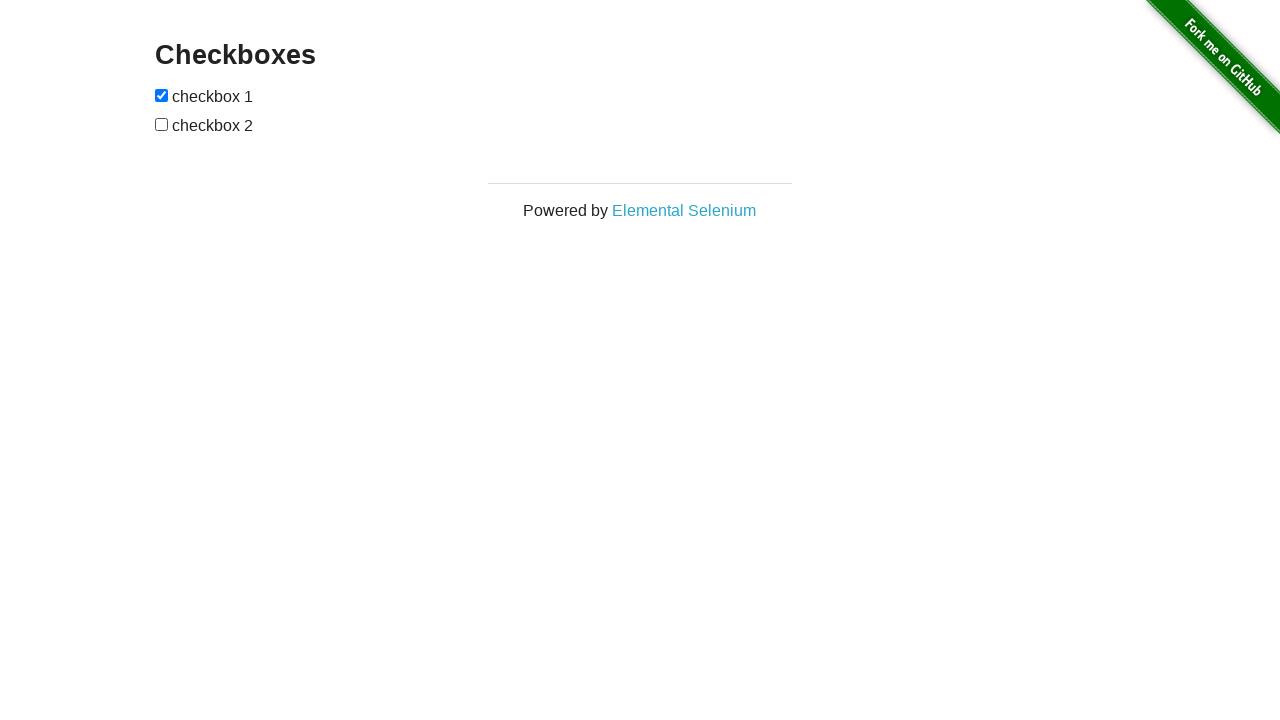

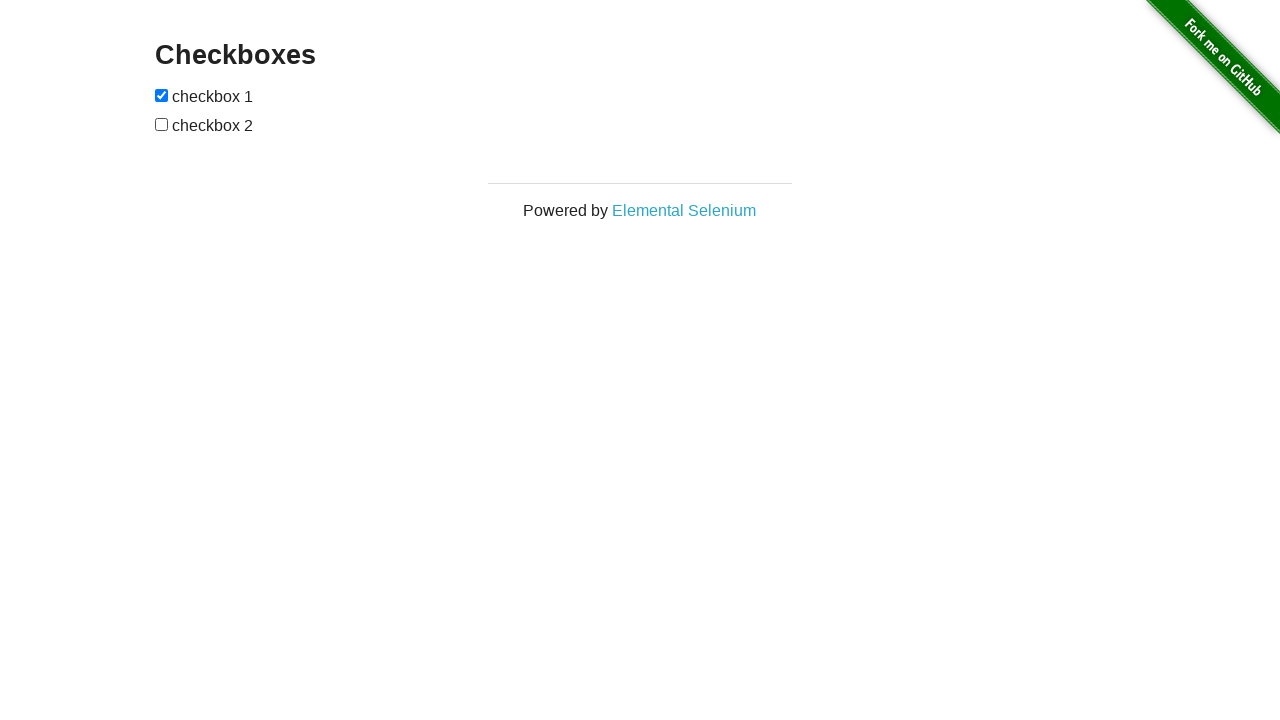